Tests button interactions on DemoQA including double-click, right-click, and regular click actions, then verifies confirmation messages appear

Starting URL: https://demoqa.com/buttons

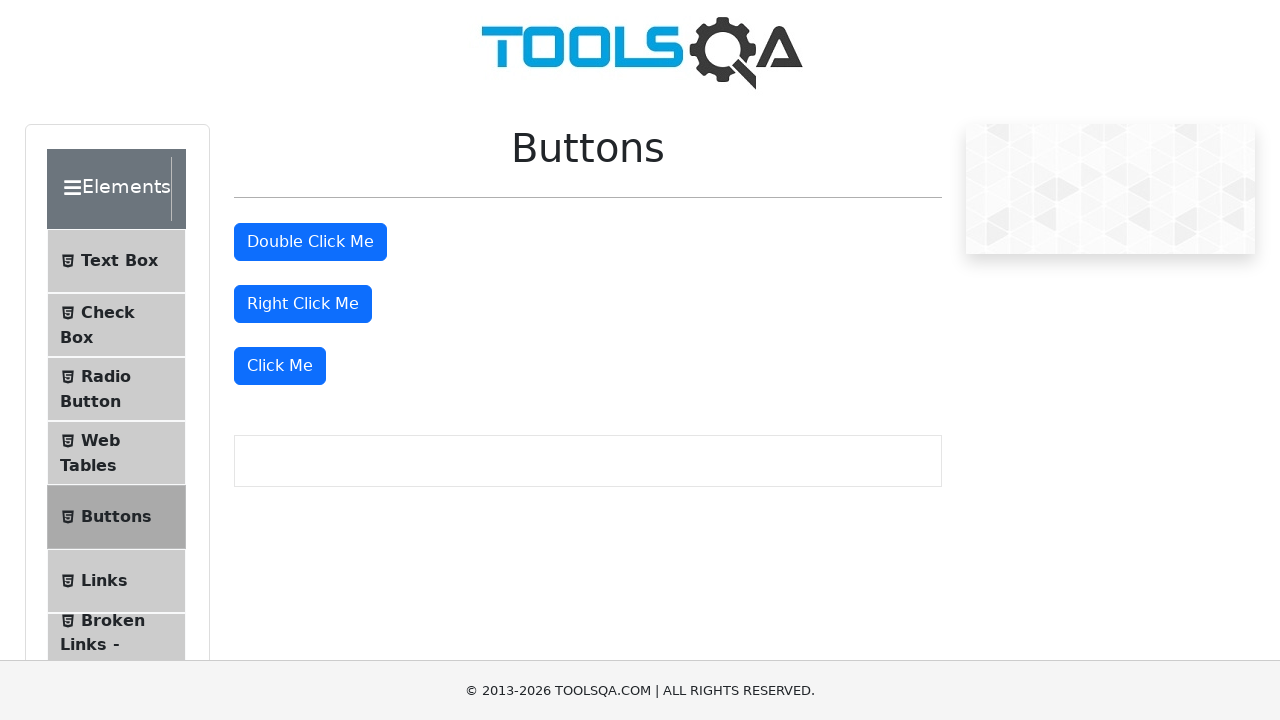

Navigated to DemoQA buttons test page
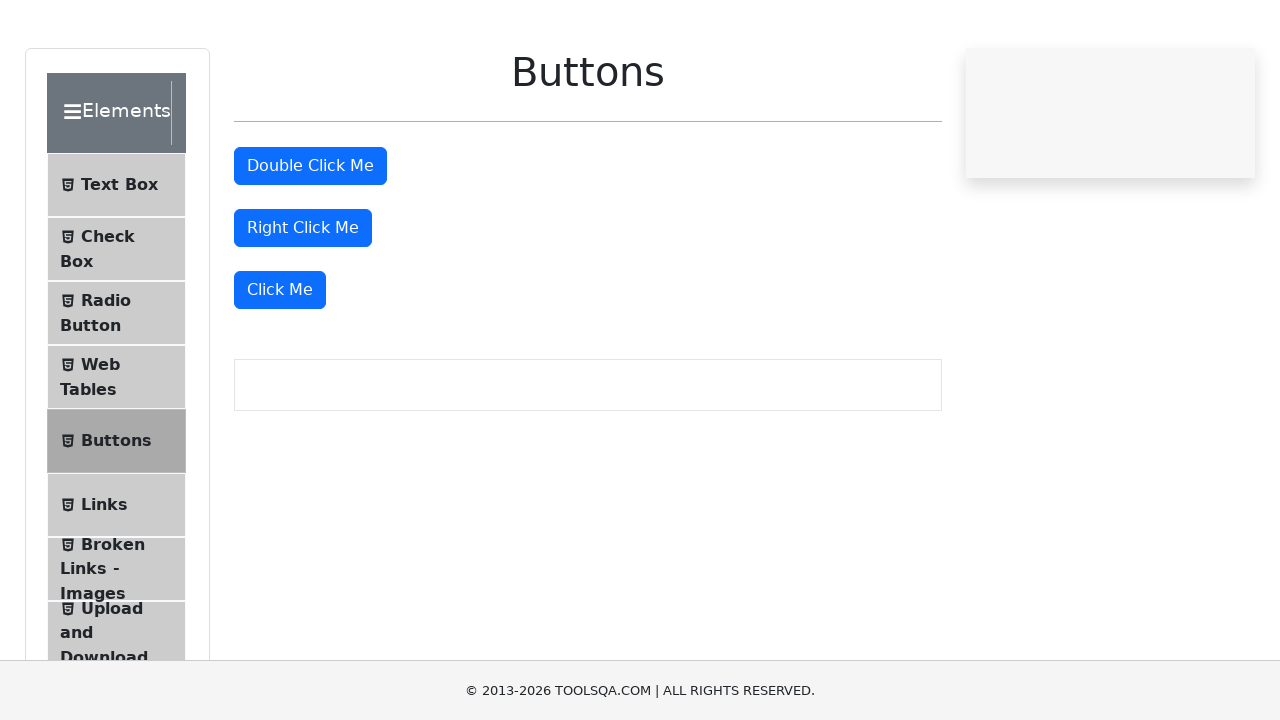

Double-clicked the 'Double Click Me' button at (310, 242) on #doubleClickBtn
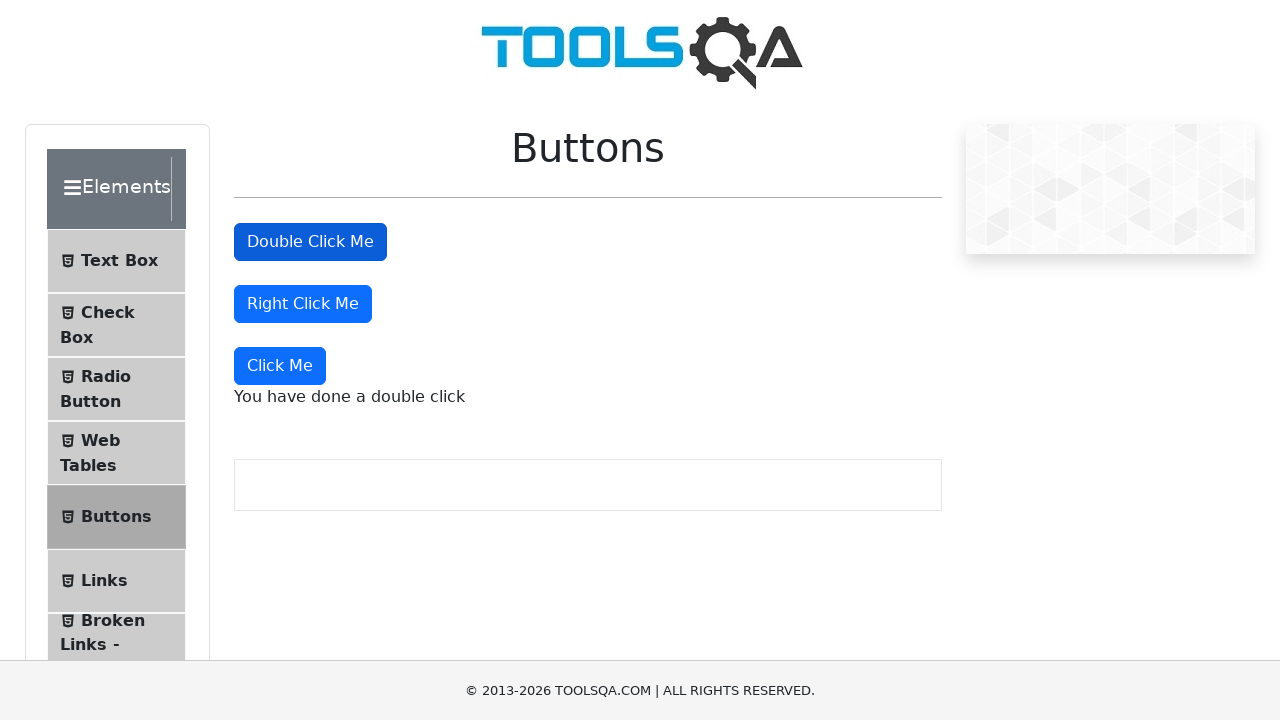

Right-clicked the 'Right Click Me' button at (303, 304) on #rightClickBtn
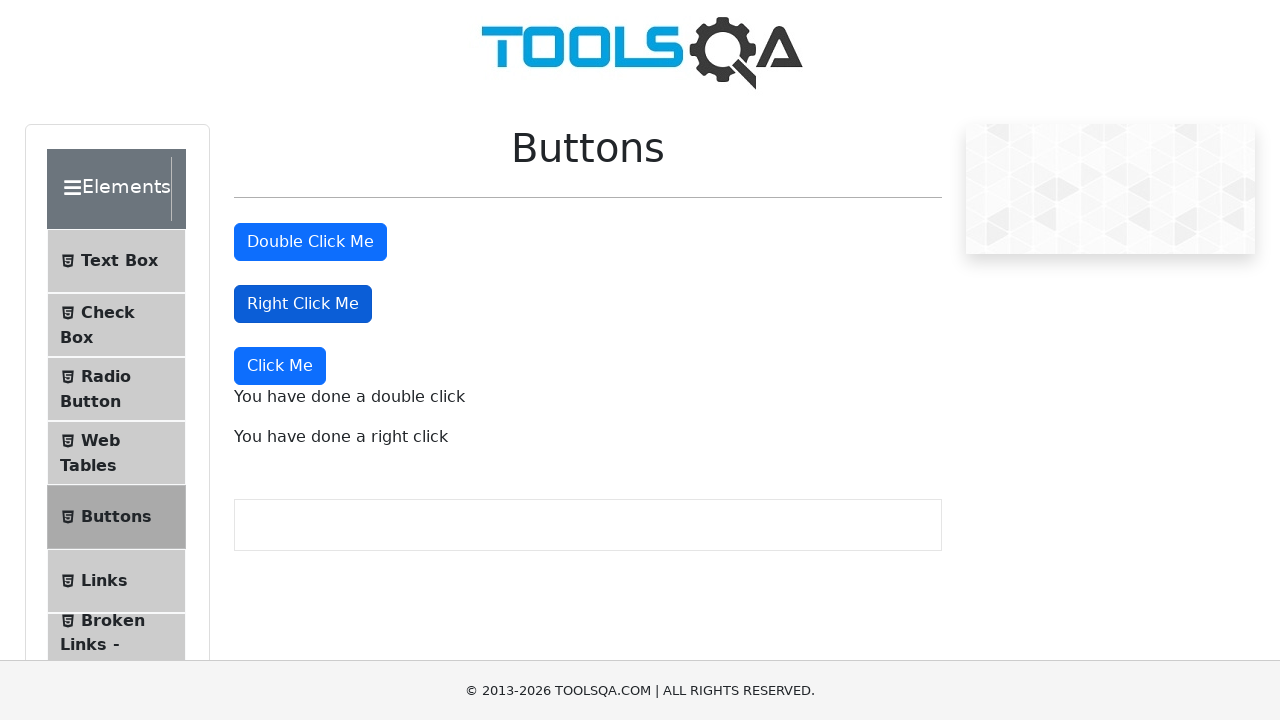

Clicked the dynamic 'Click Me' button at (280, 366) on xpath=//button[text()='Click Me']
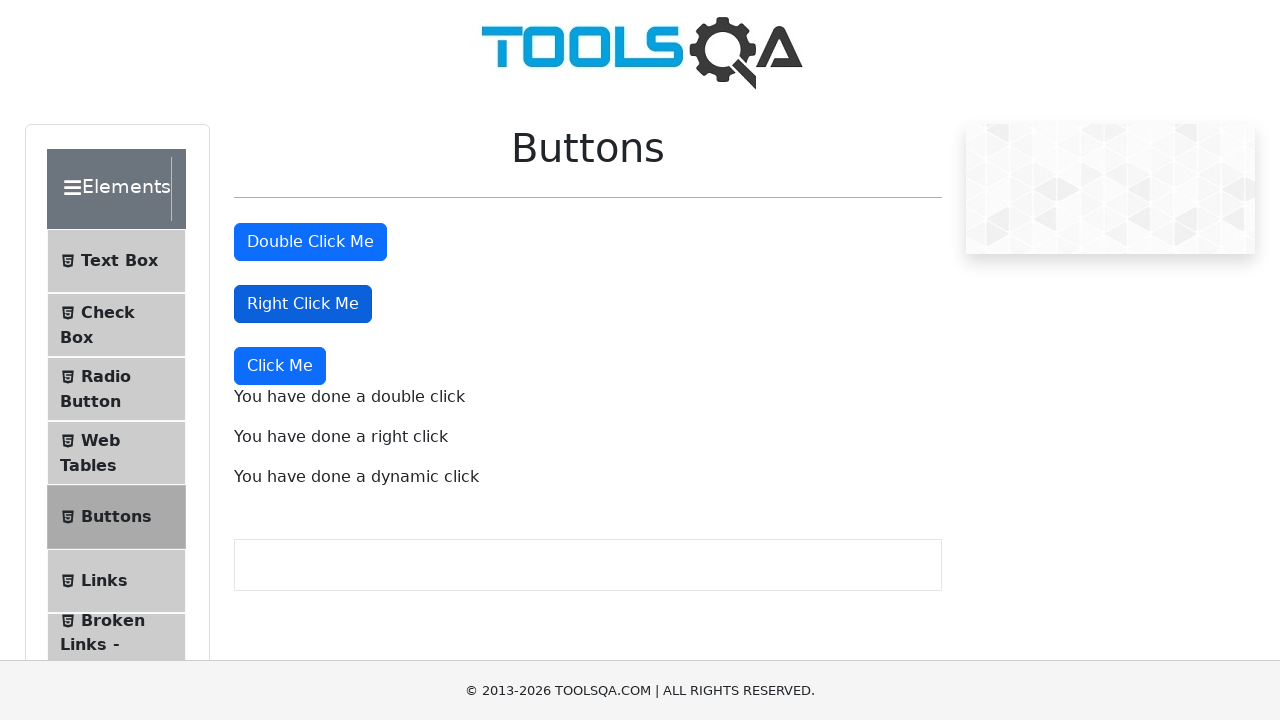

Double-click confirmation message appeared
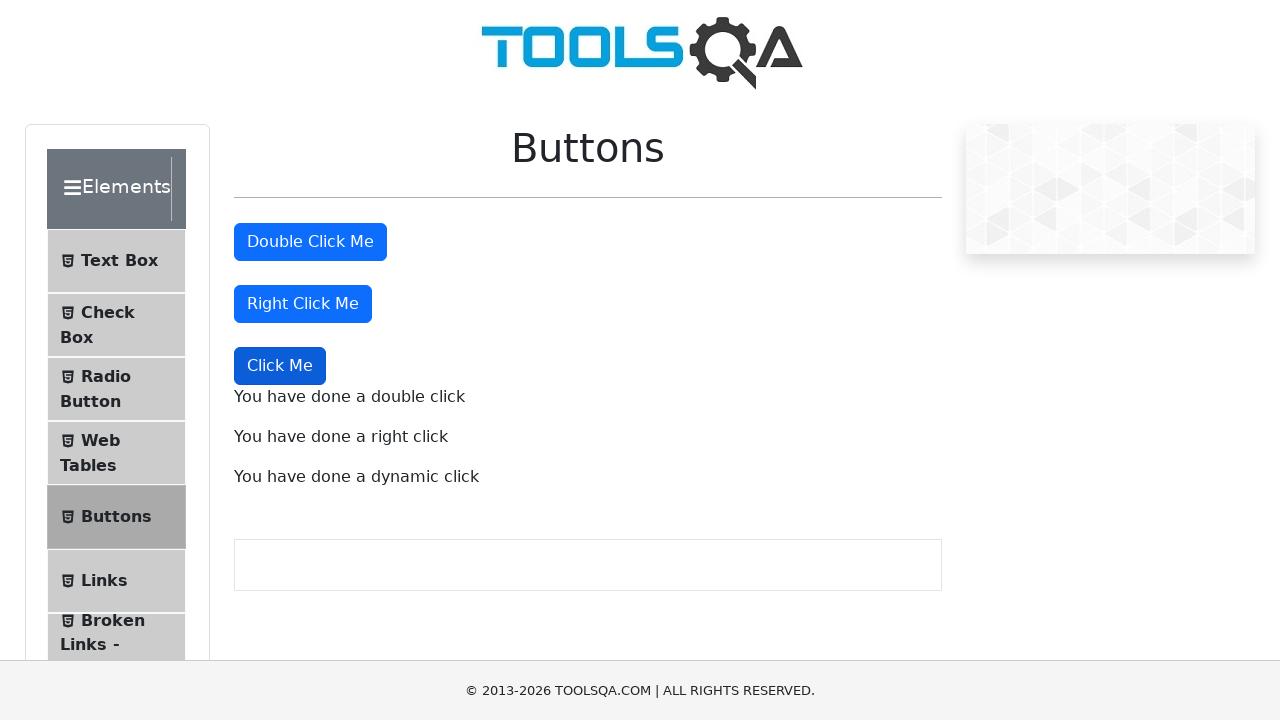

Right-click confirmation message appeared
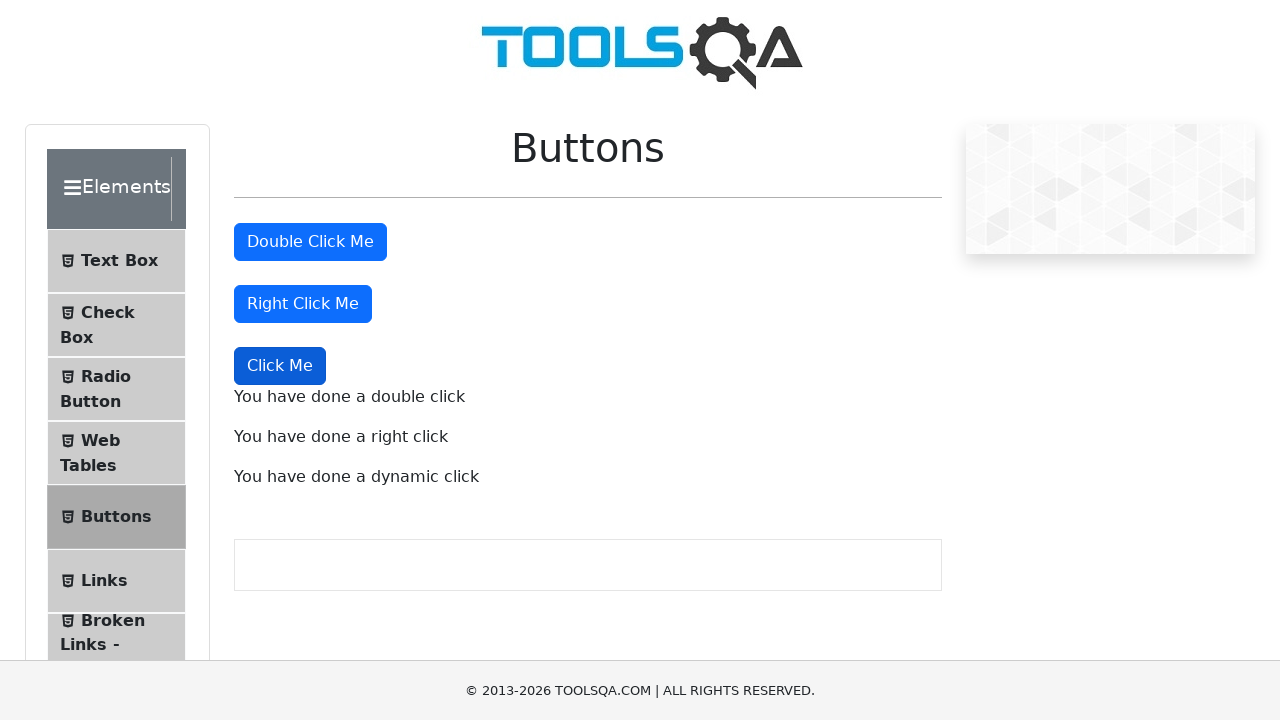

Regular click confirmation message appeared
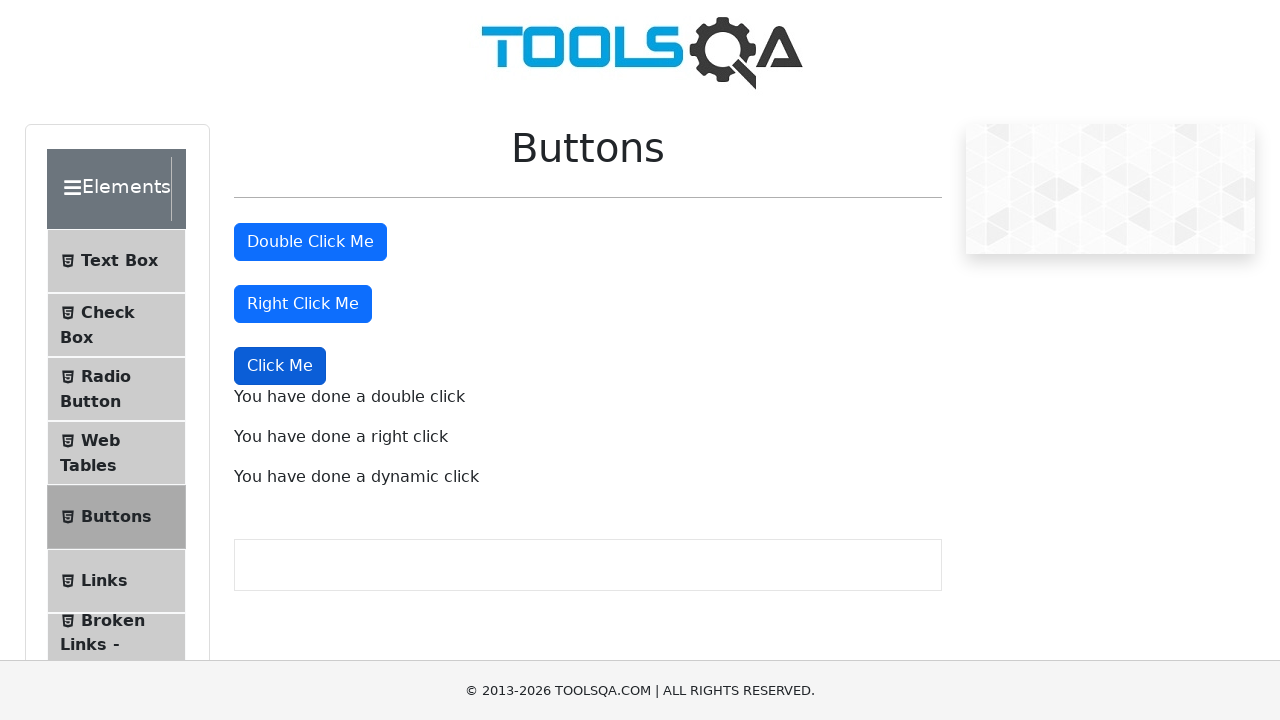

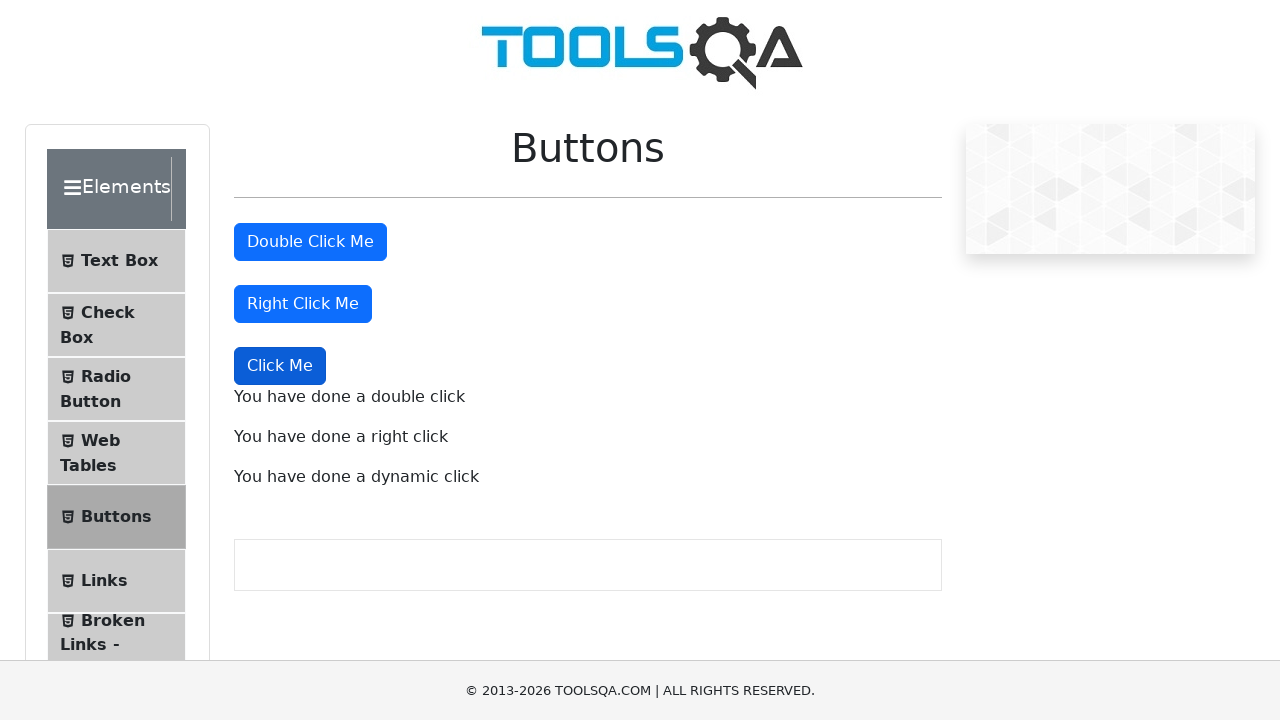